Tests window handling by clicking a link that opens a new window, switching to it to verify content, then switching back to interact with the original window

Starting URL: http://omayo.blogspot.com/

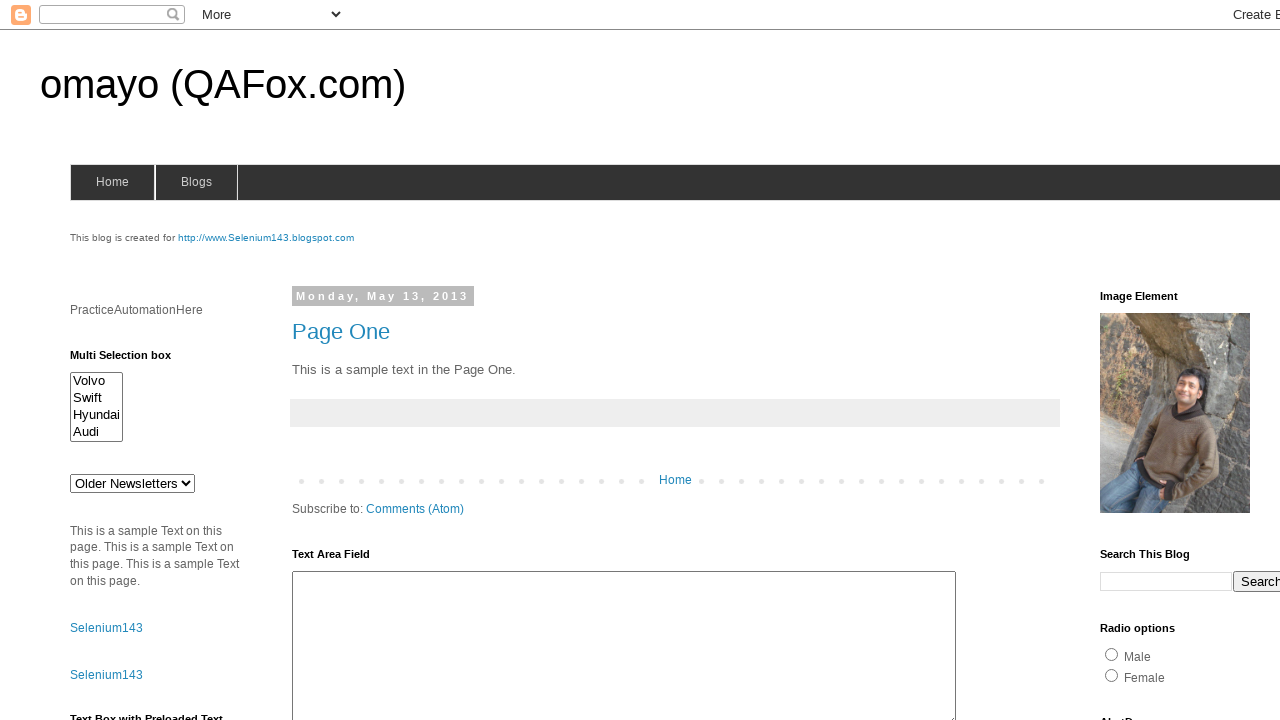

Clicked link that opens a new window at (266, 238) on a#selenium143
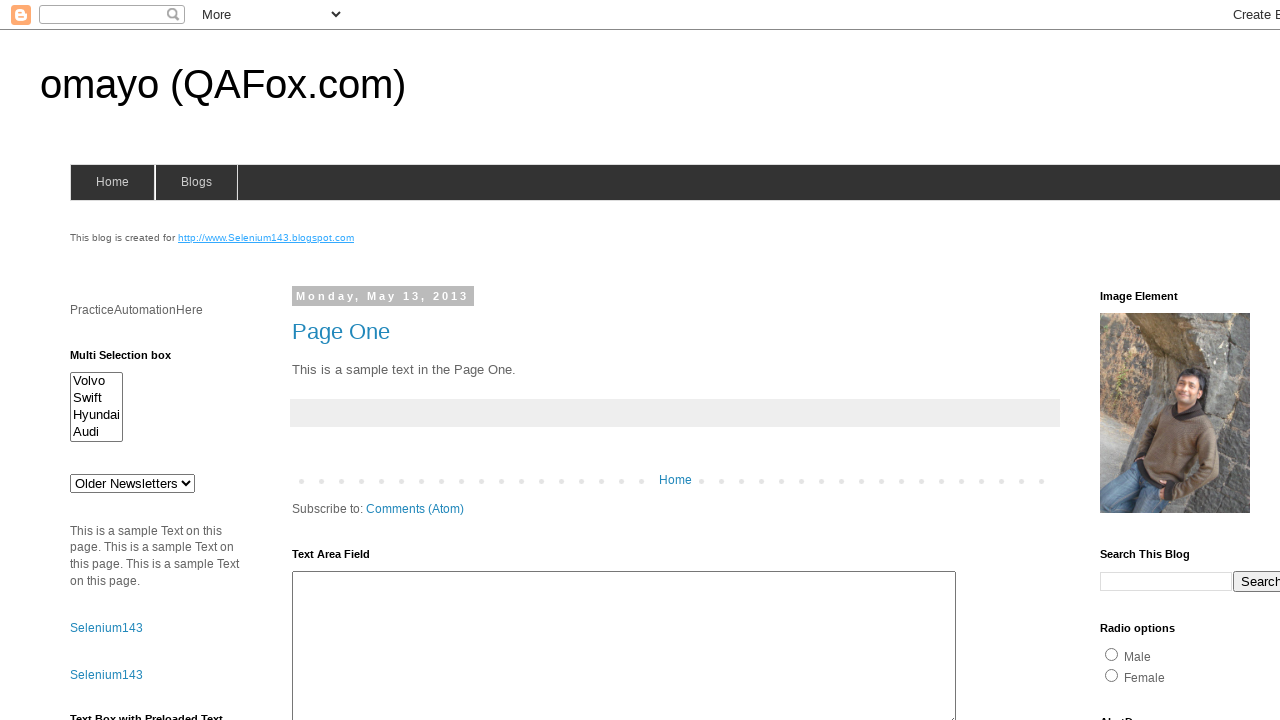

New window opened and captured
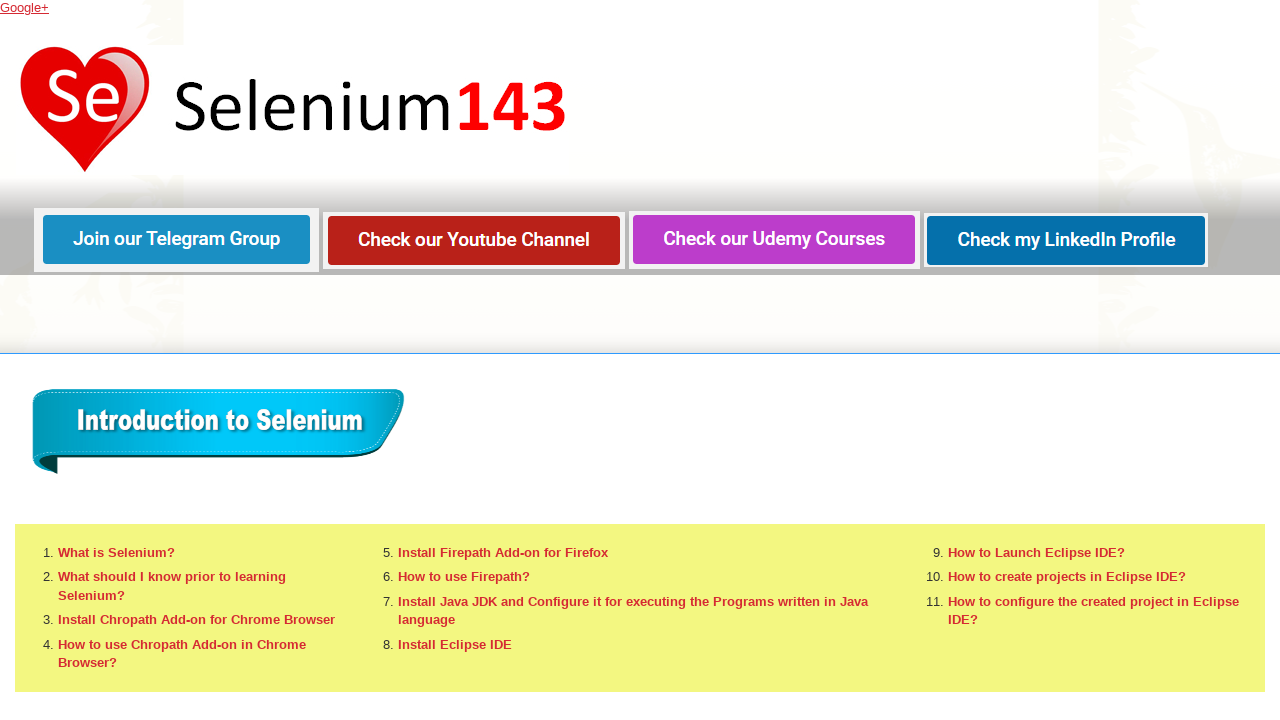

Waited for 'What is Selenium?' link to appear in new window
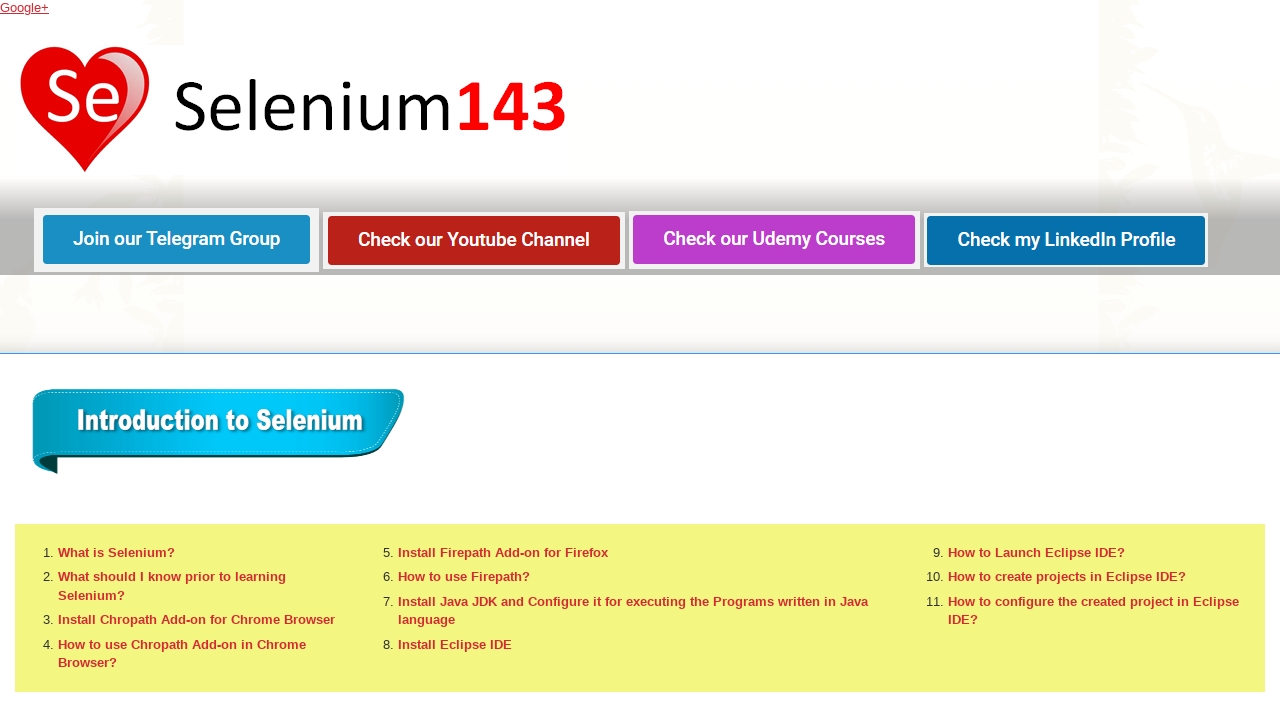

Clicked radio button in original window at (1112, 654) on input#radio1
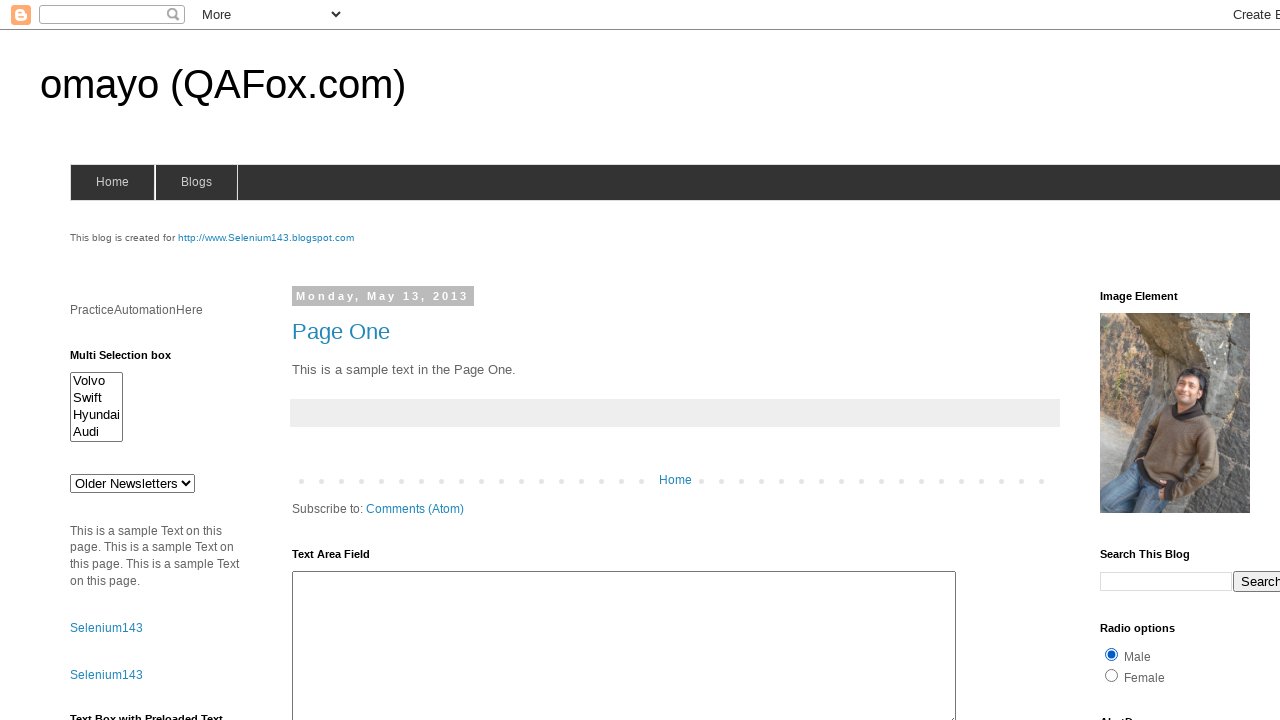

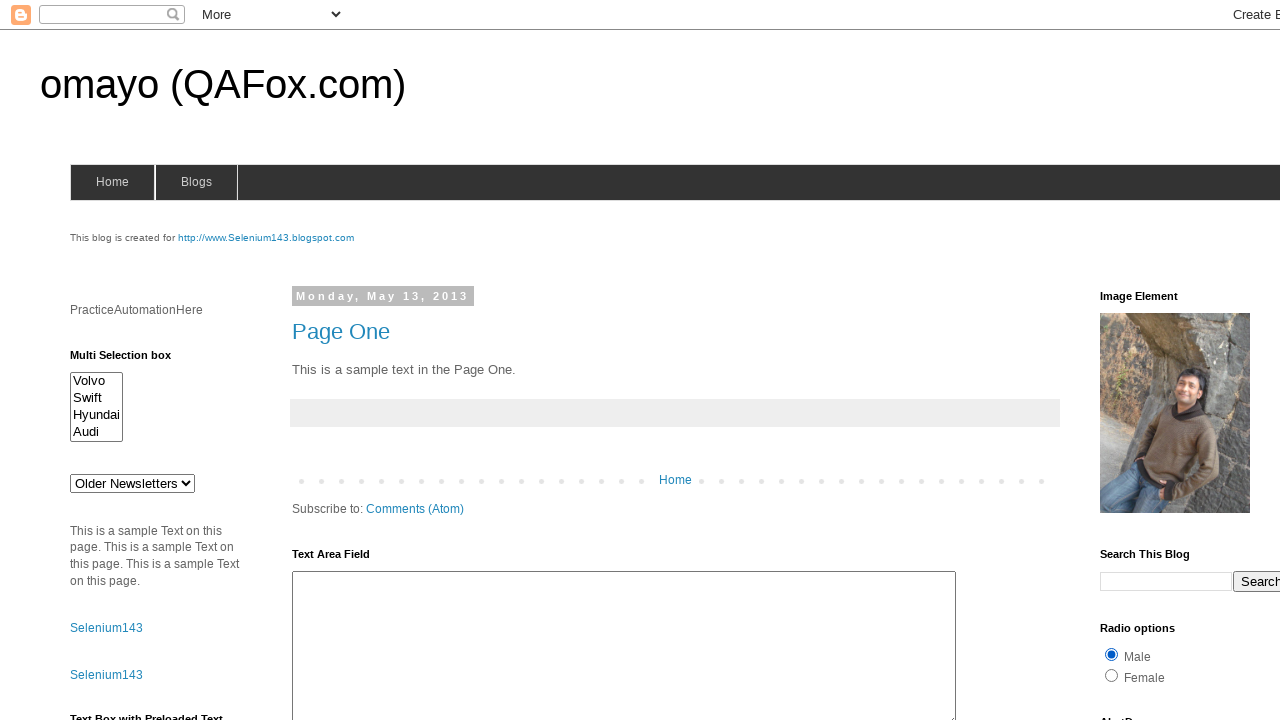